Tests footer navigation links by opening each link in the first column of the footer in a new tab

Starting URL: https://www.rahulshettyacademy.com/AutomationPractice/

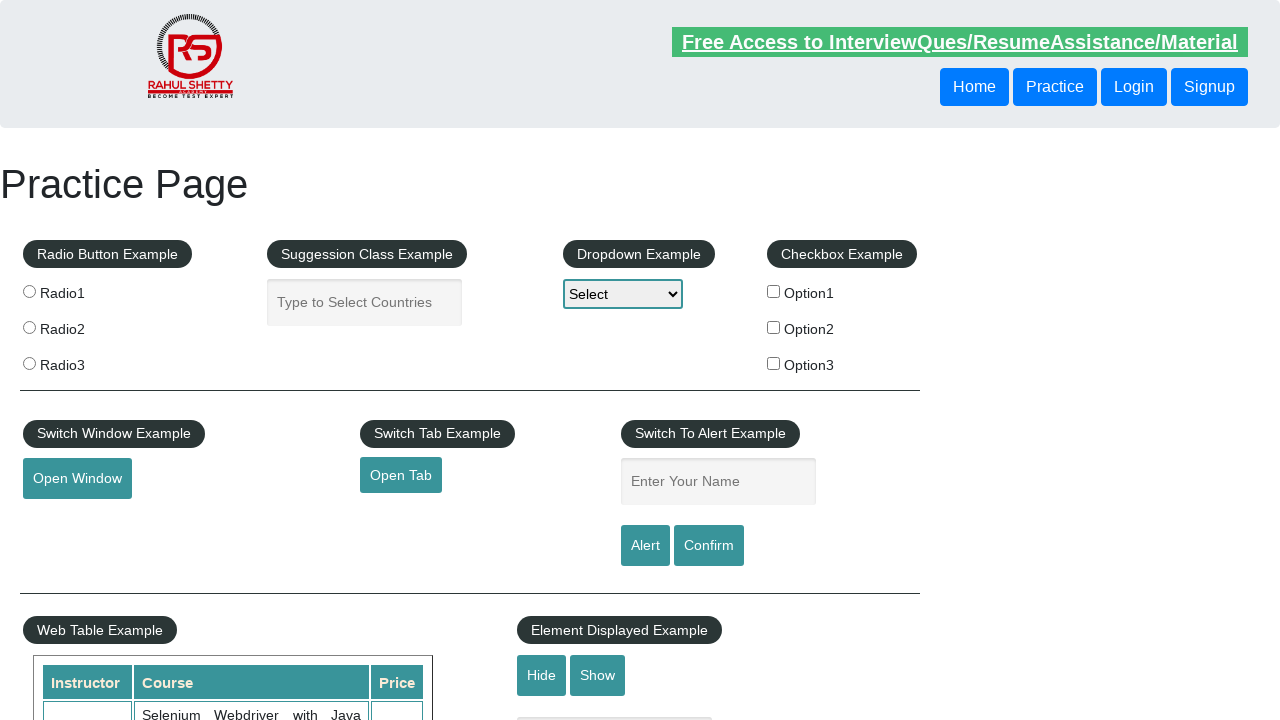

Navigated to AutomationPractice page
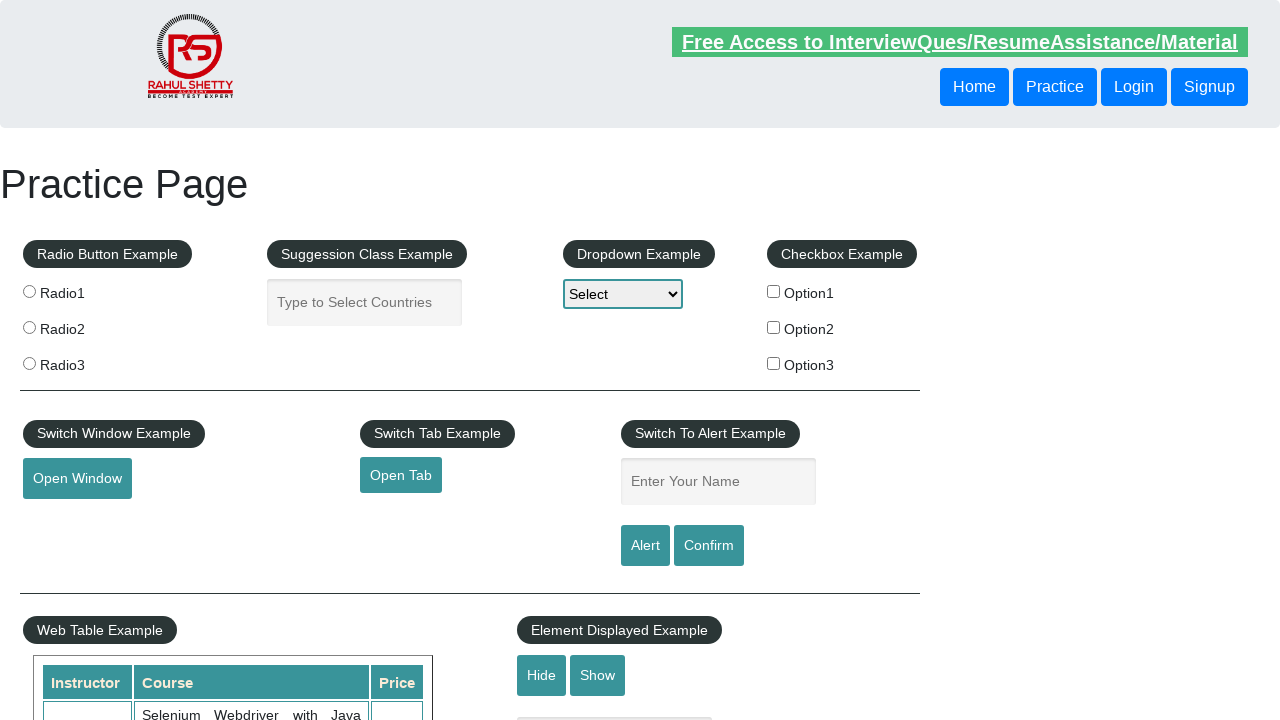

Located footer section with ID gf-BIG
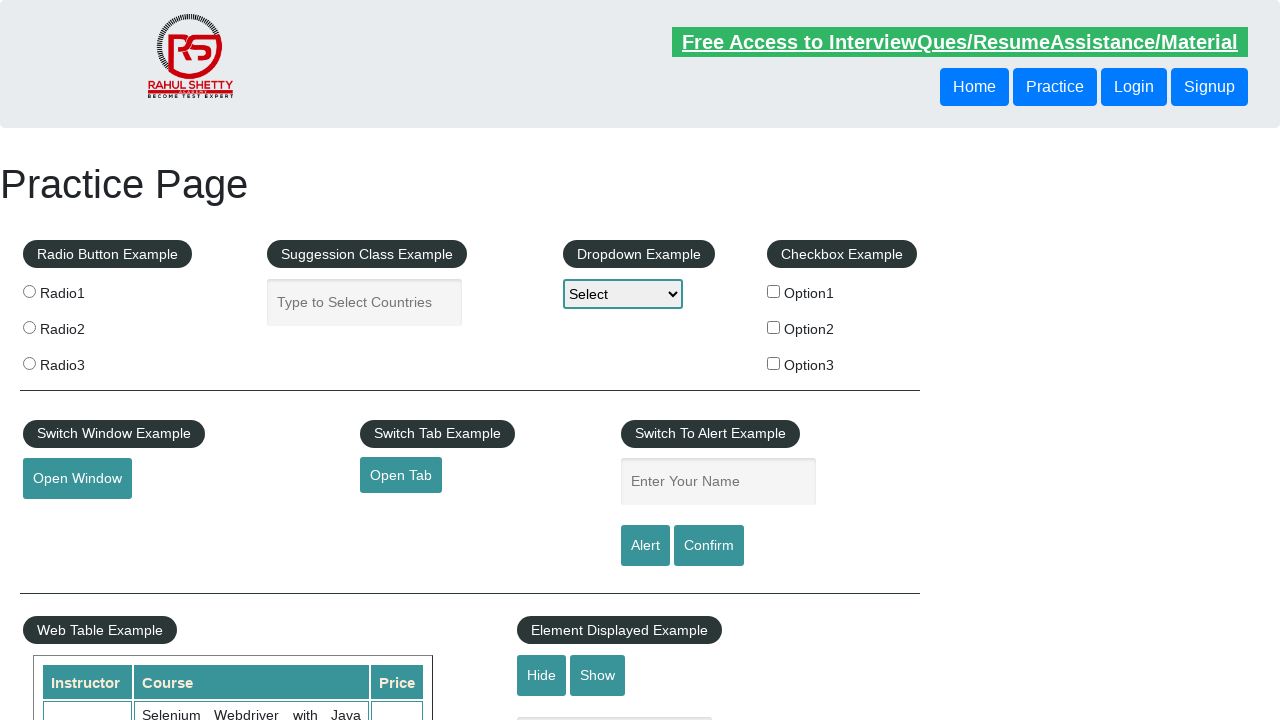

Located first column of footer links
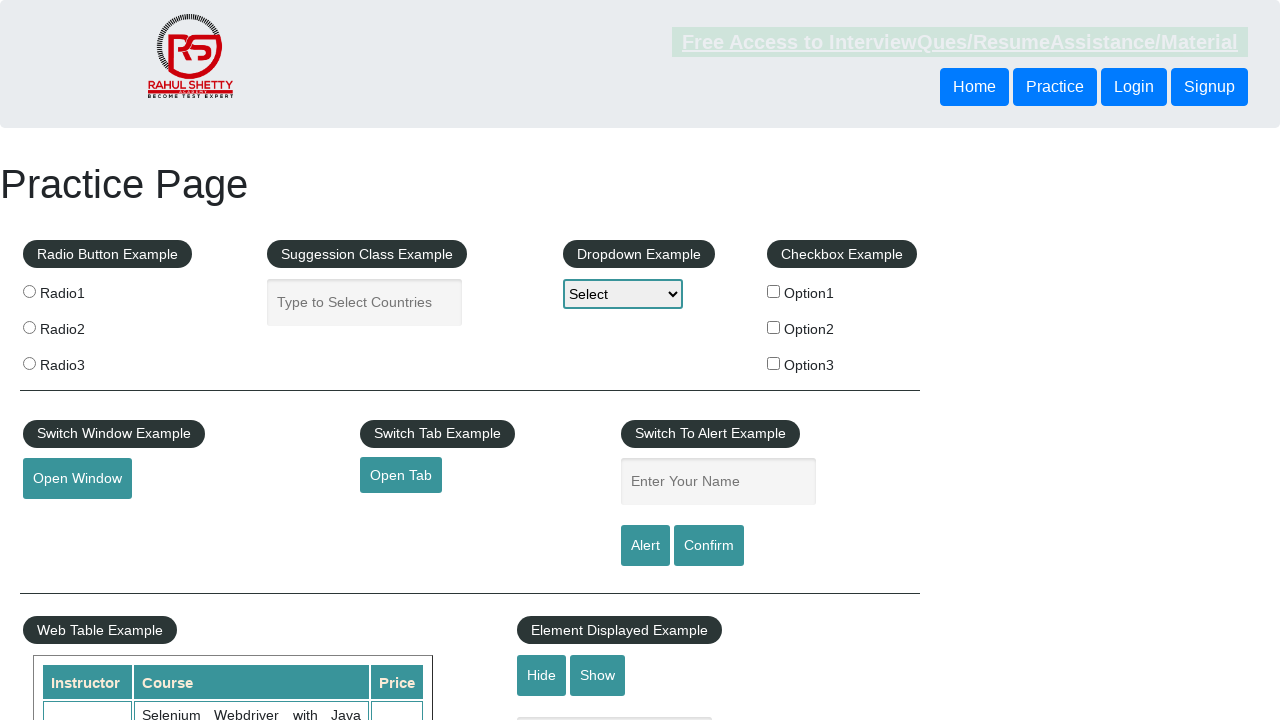

Located all anchor elements in first footer column
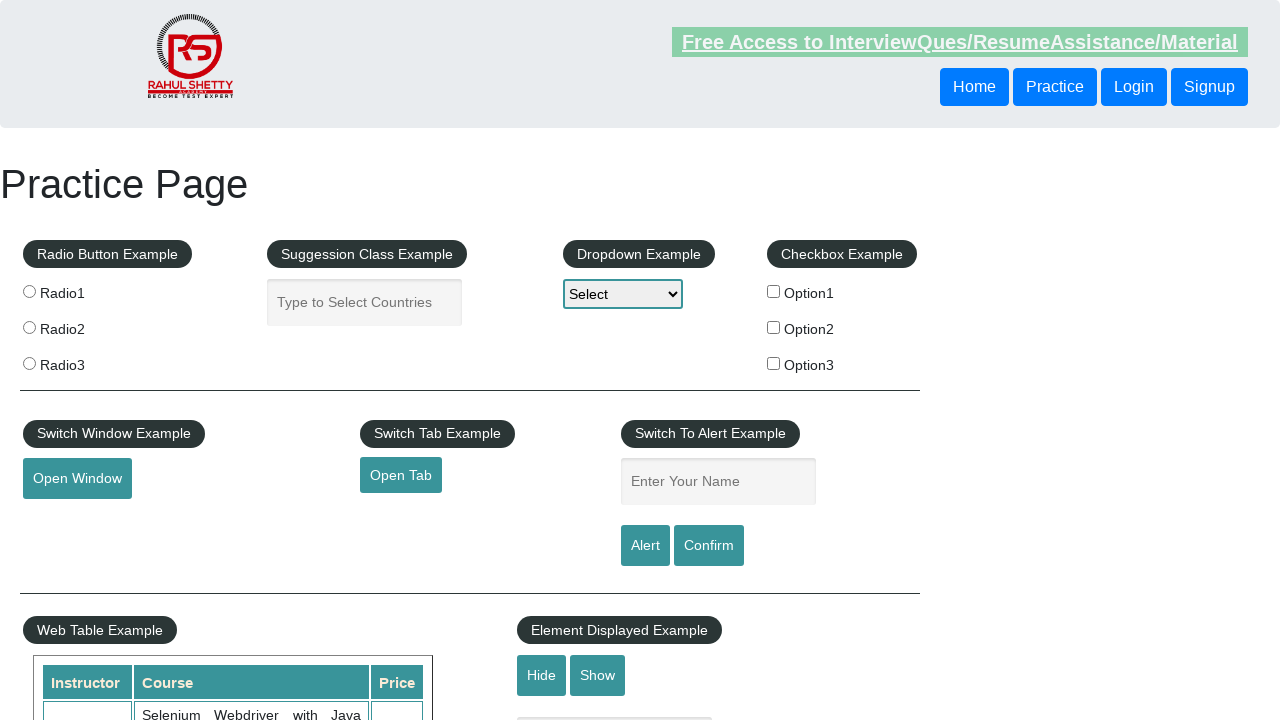

Counted 5 links in first footer column
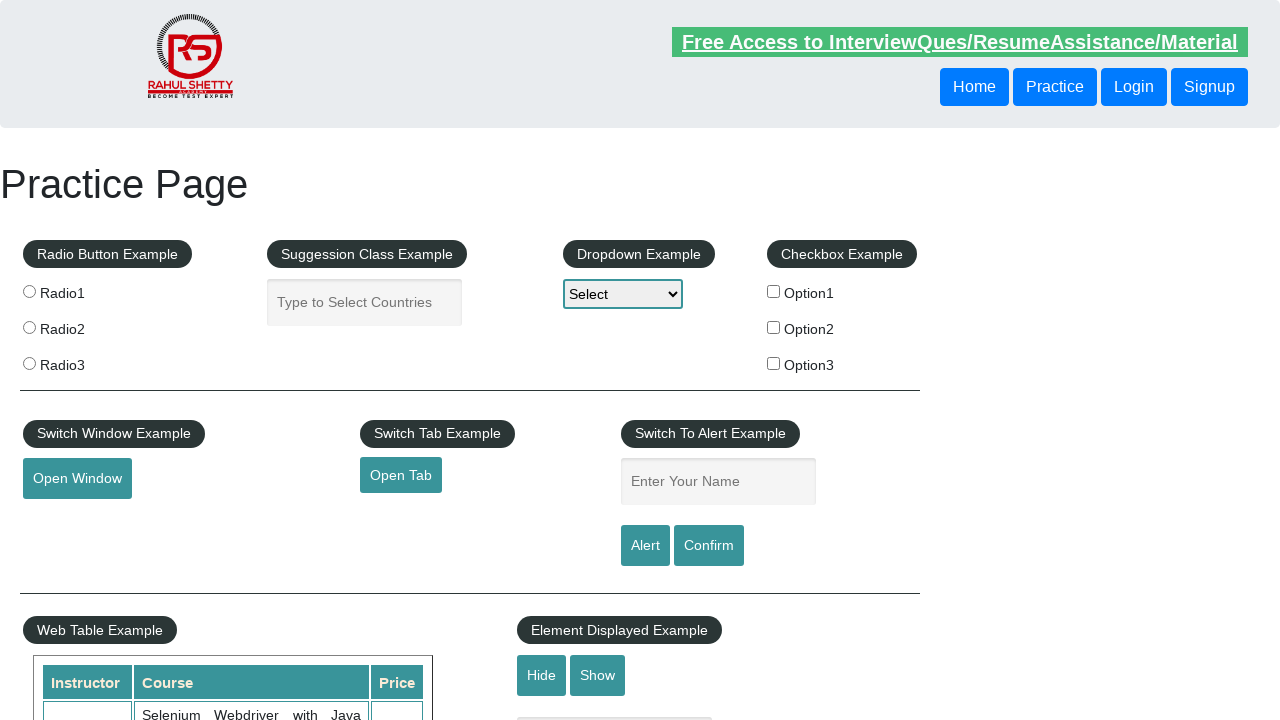

Retrieved URL from link 1: http://www.restapitutorial.com/
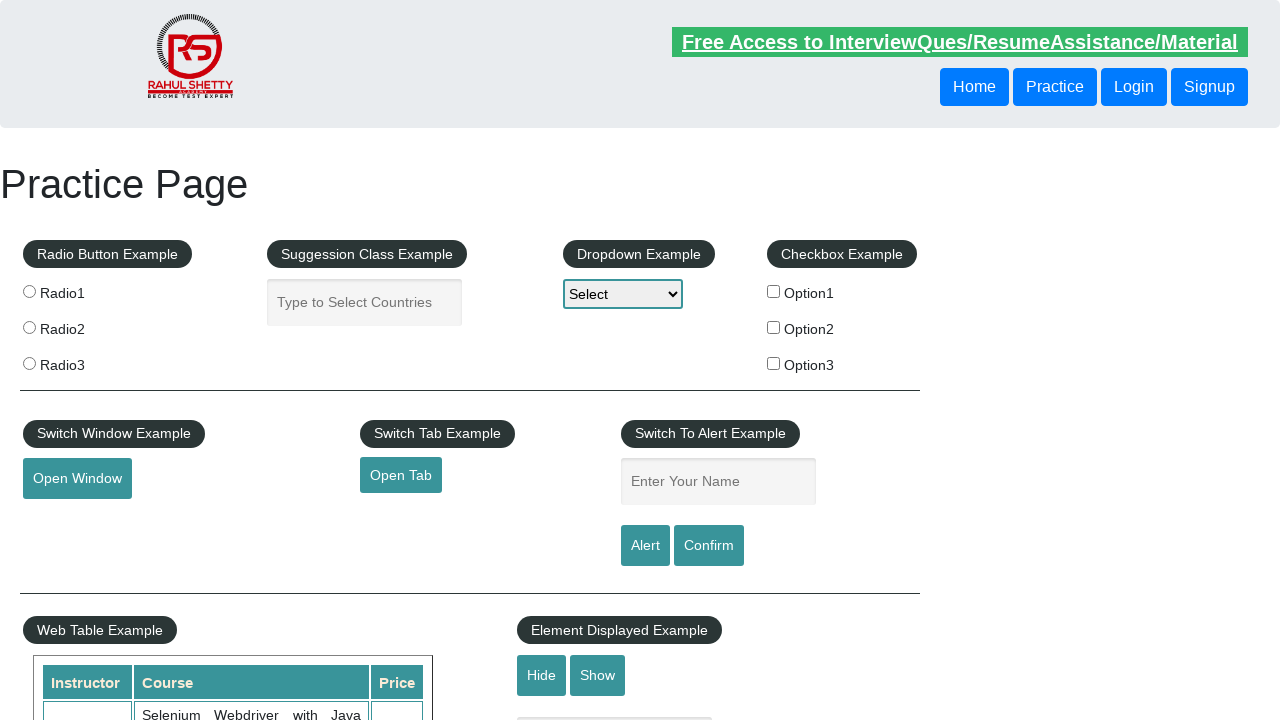

Opened new tab for link 1
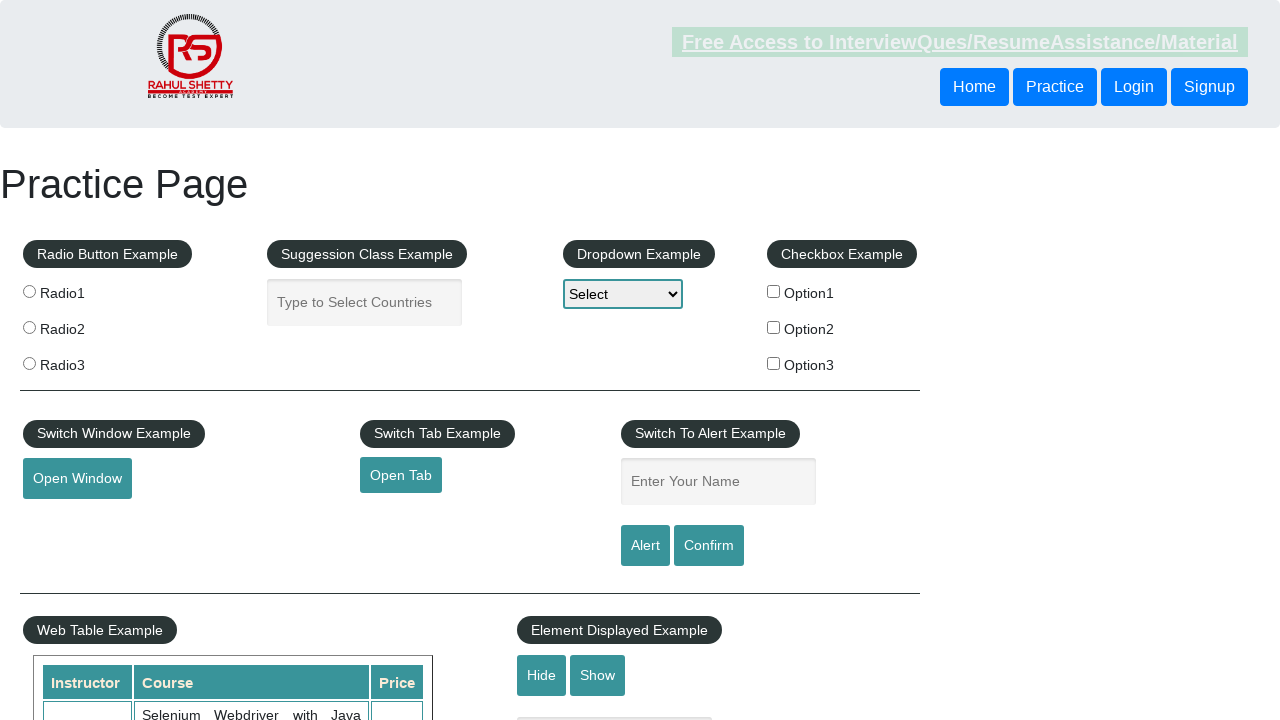

Navigated to http://www.restapitutorial.com/ in new tab
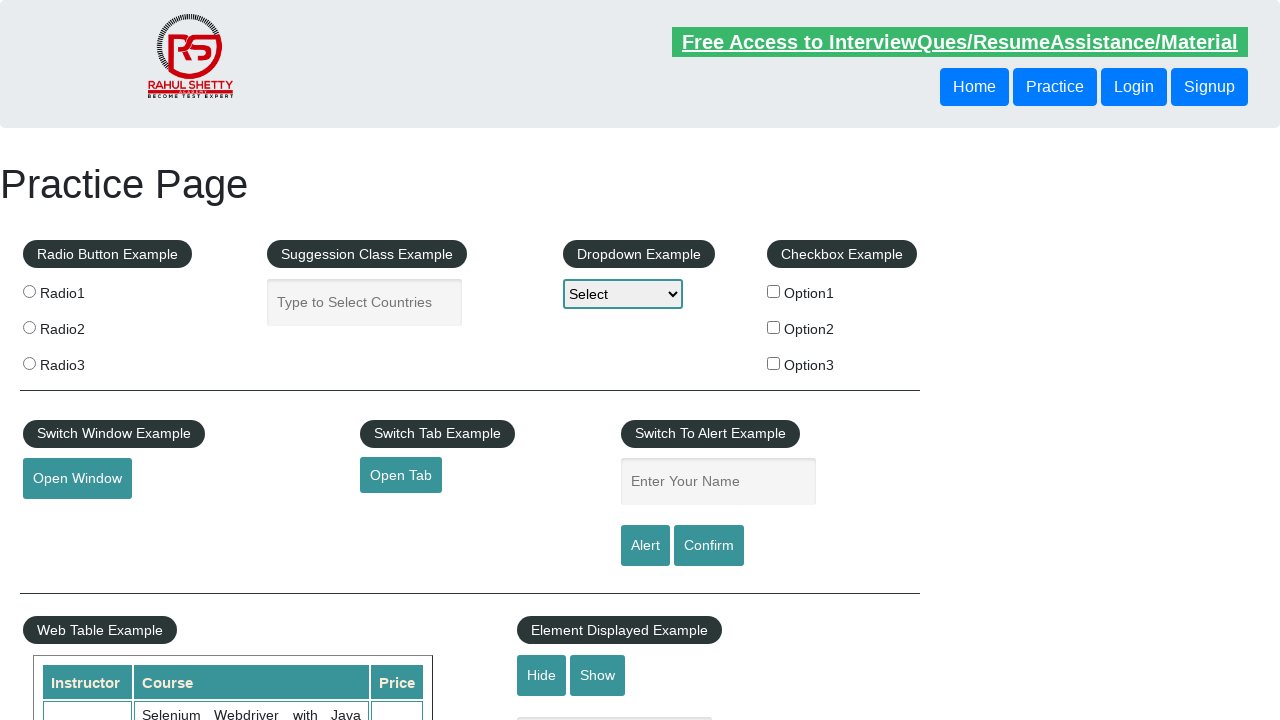

Closed new tab after opening link 1
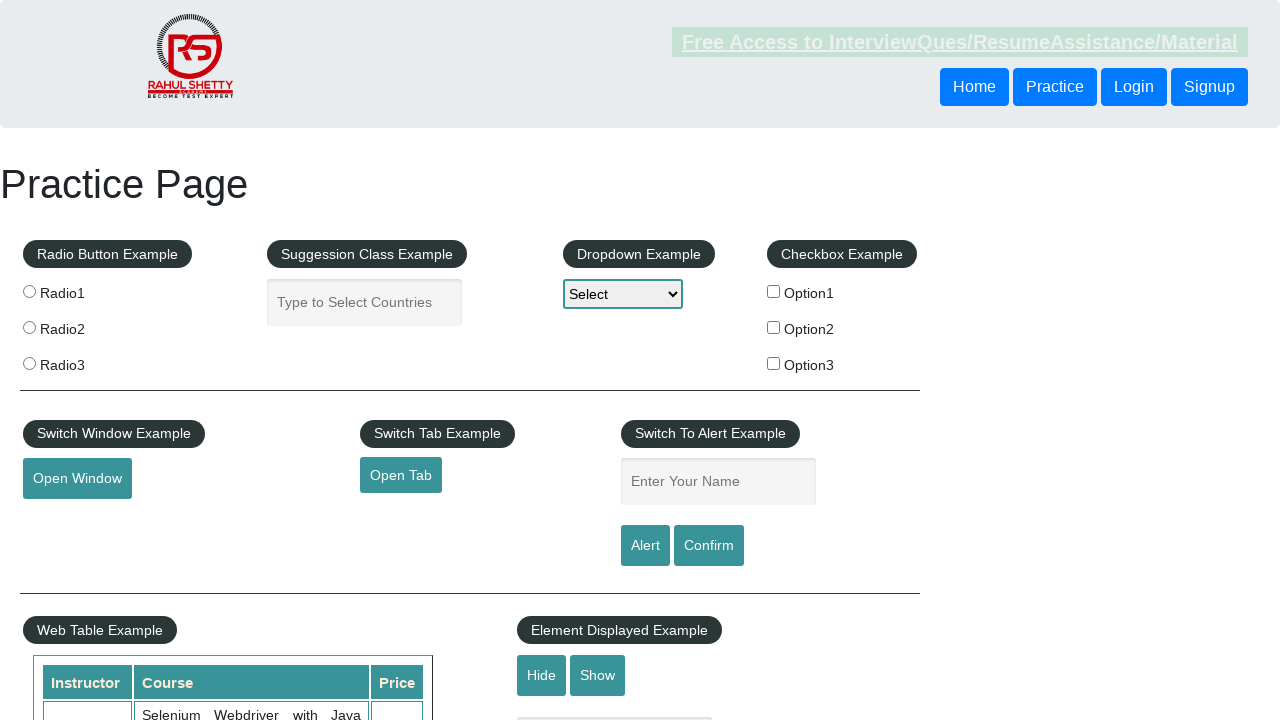

Retrieved URL from link 2: https://www.soapui.org/
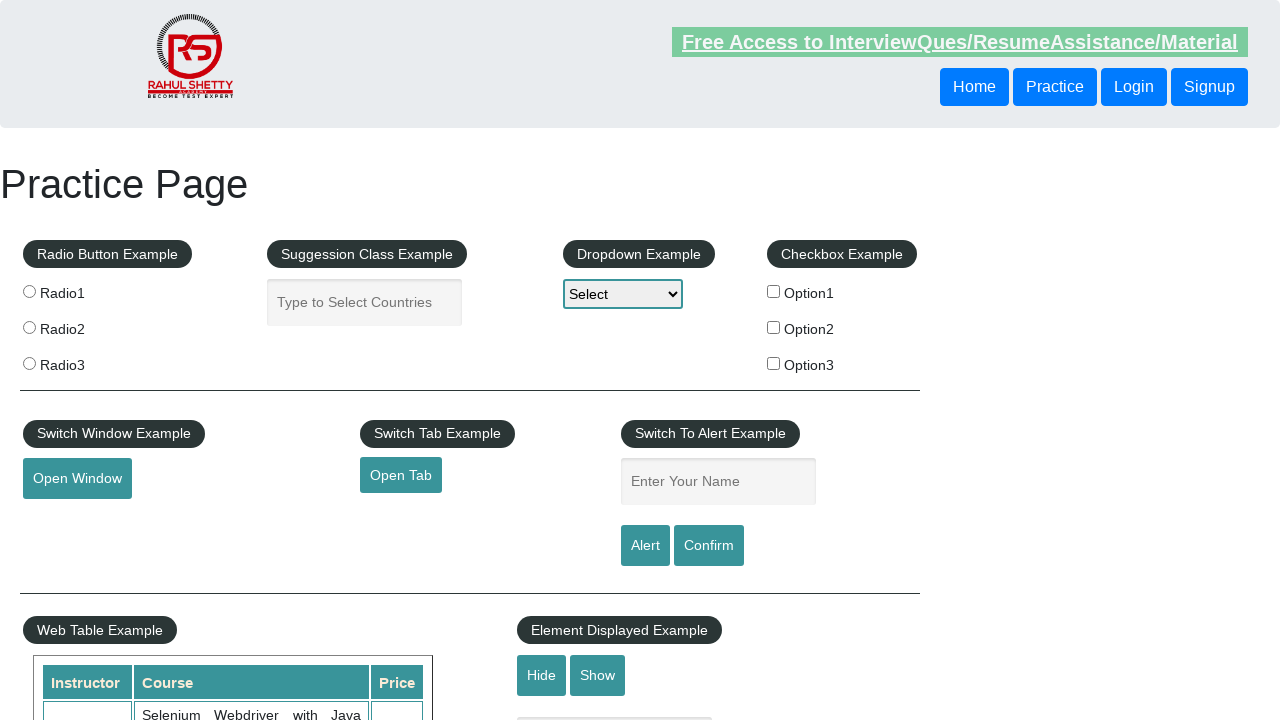

Opened new tab for link 2
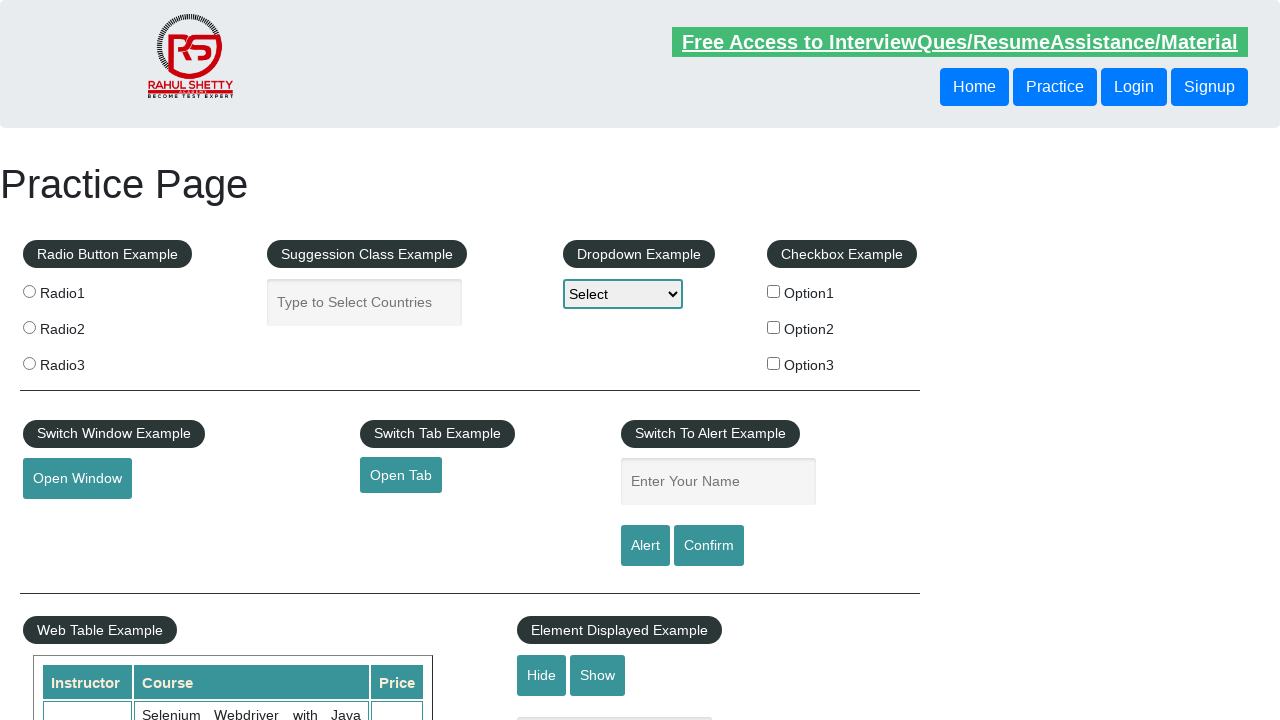

Navigated to https://www.soapui.org/ in new tab
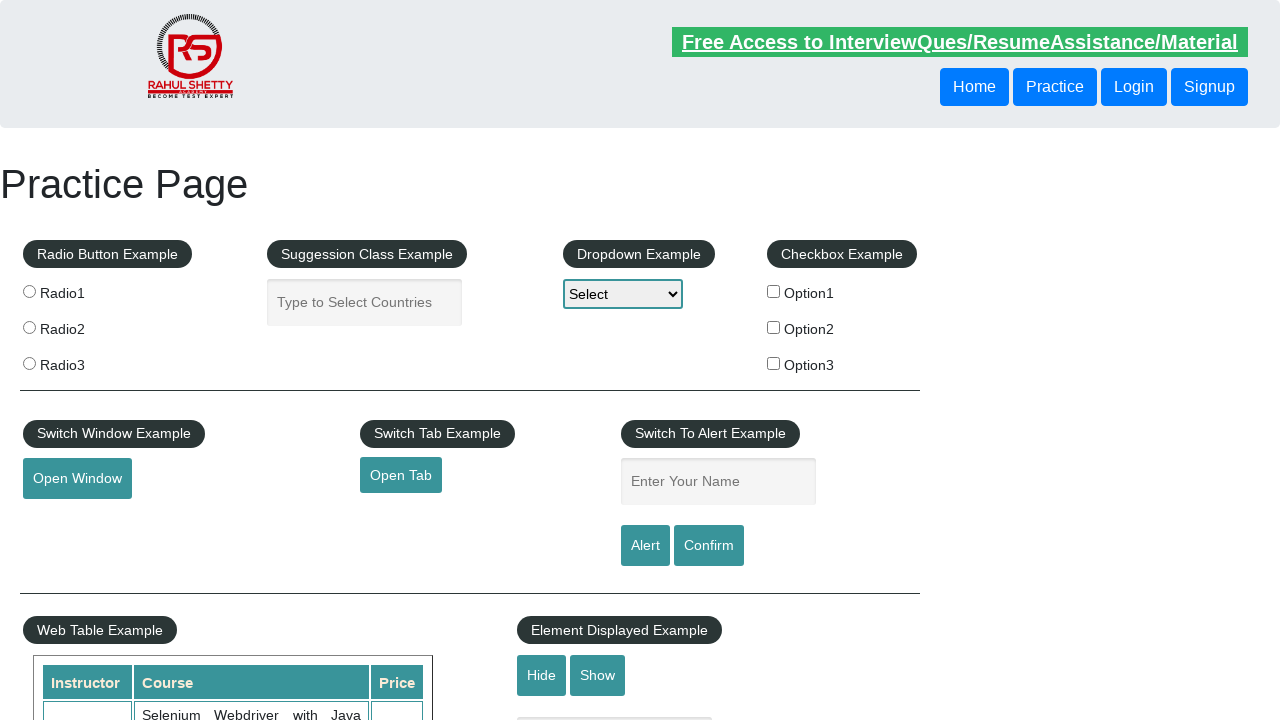

Closed new tab after opening link 2
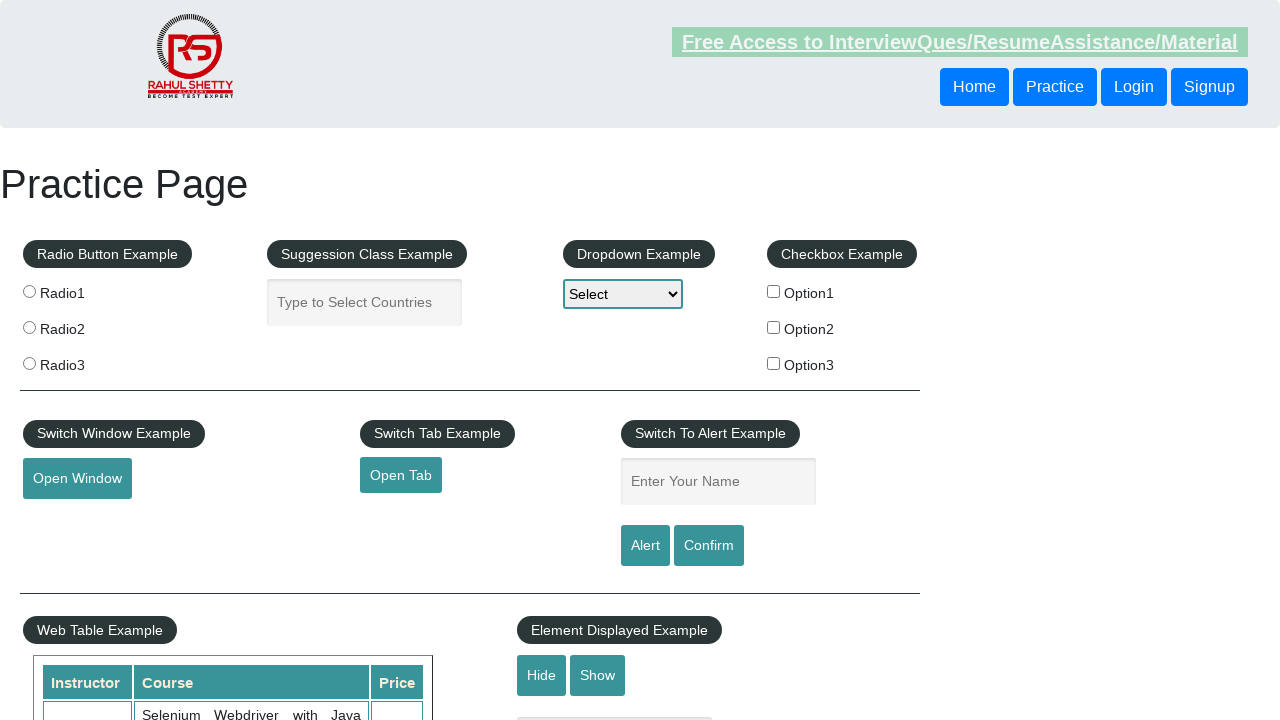

Retrieved URL from link 3: https://courses.rahulshettyacademy.com/p/appium-tutorial
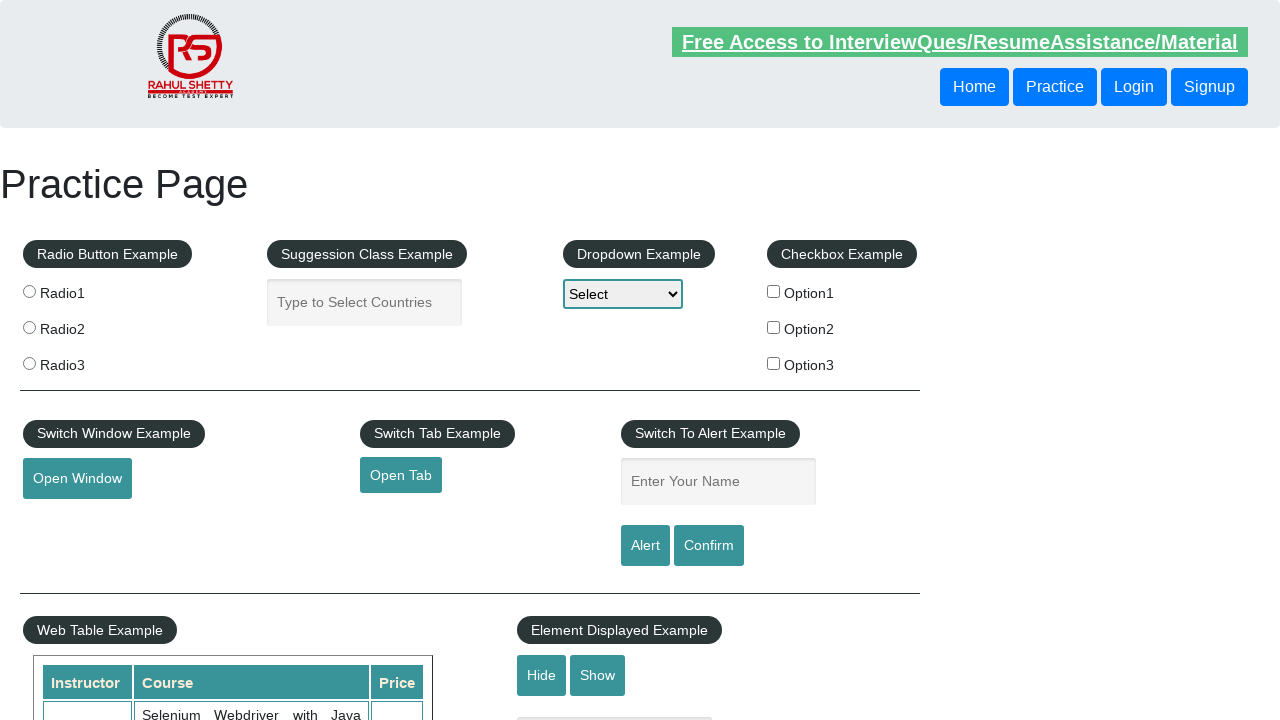

Opened new tab for link 3
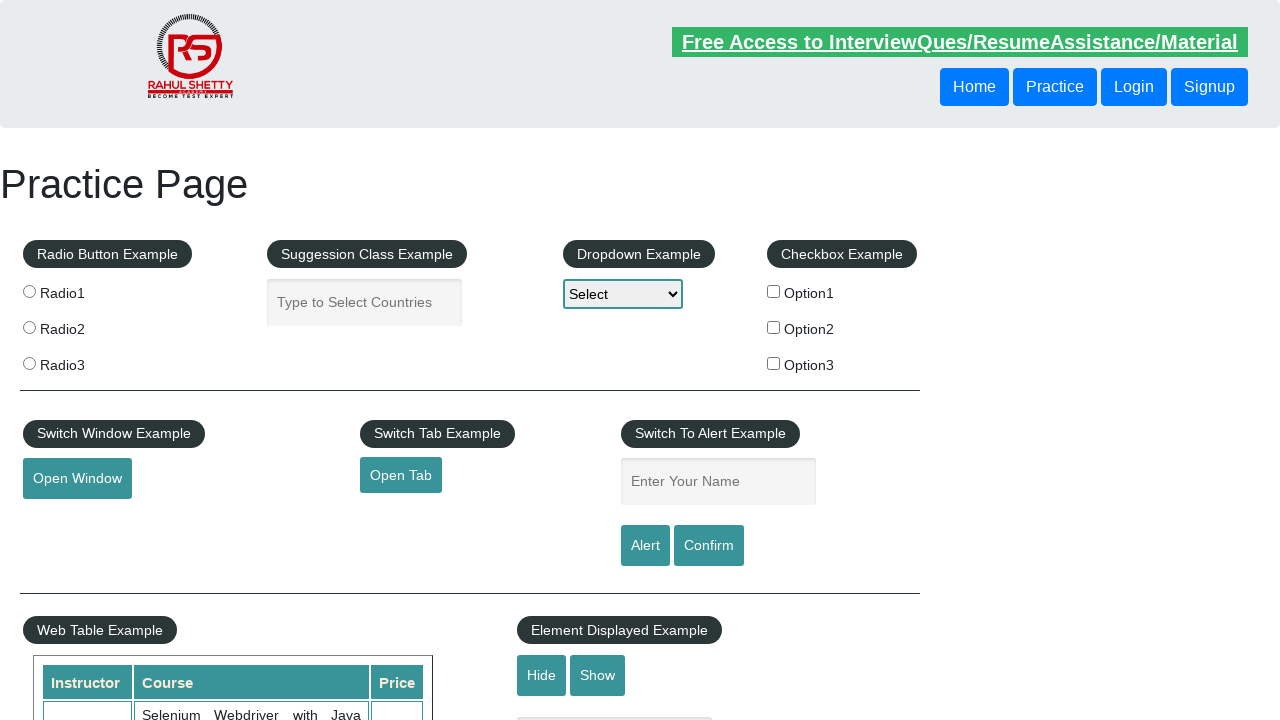

Navigated to https://courses.rahulshettyacademy.com/p/appium-tutorial in new tab
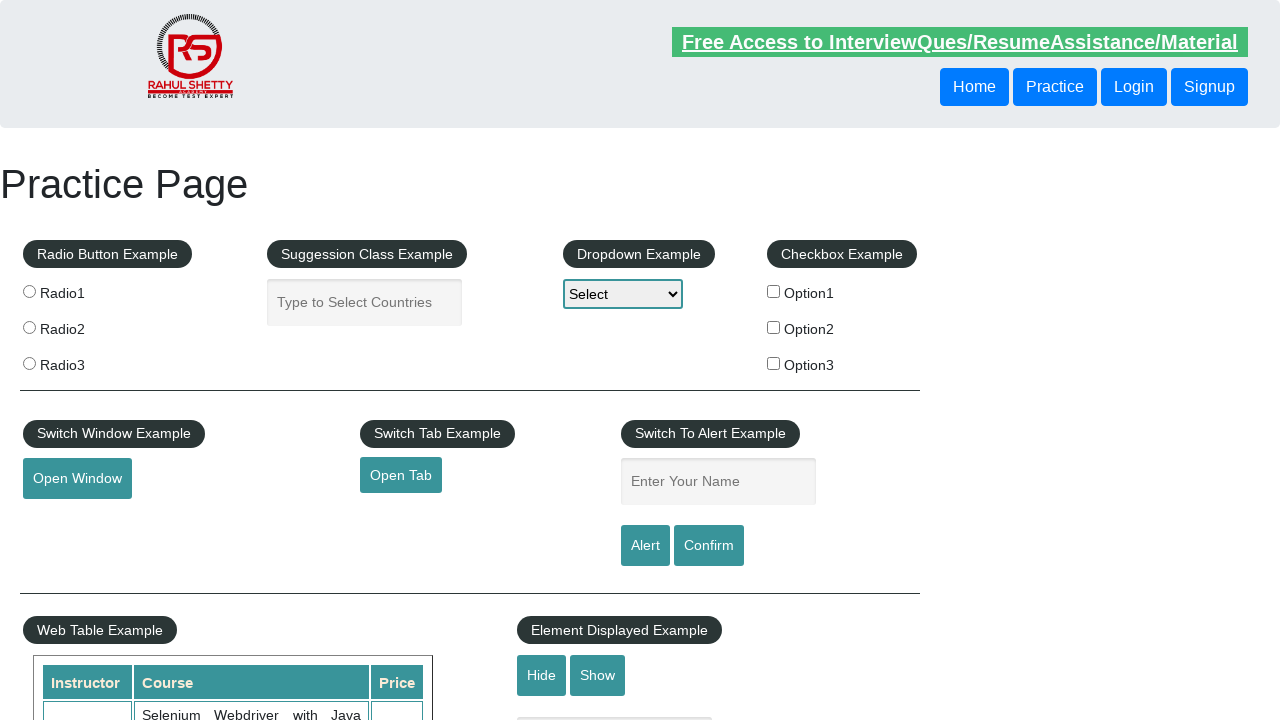

Closed new tab after opening link 3
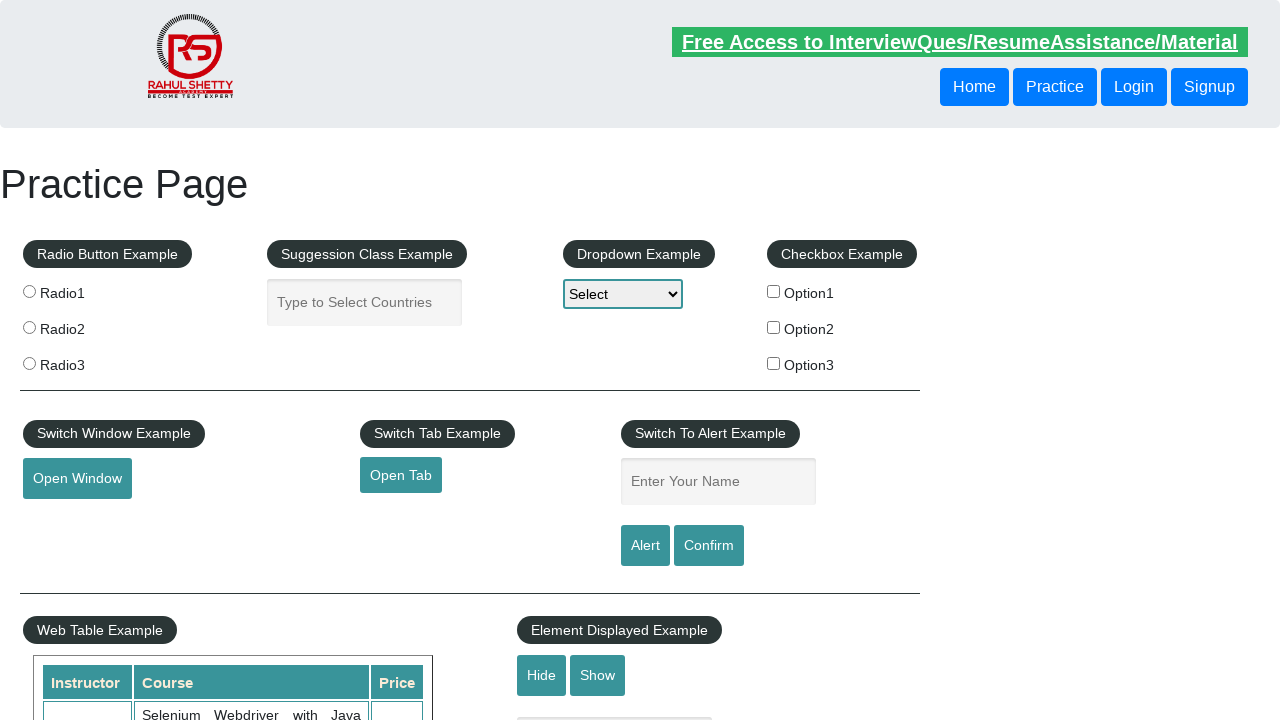

Retrieved URL from link 4: https://jmeter.apache.org/
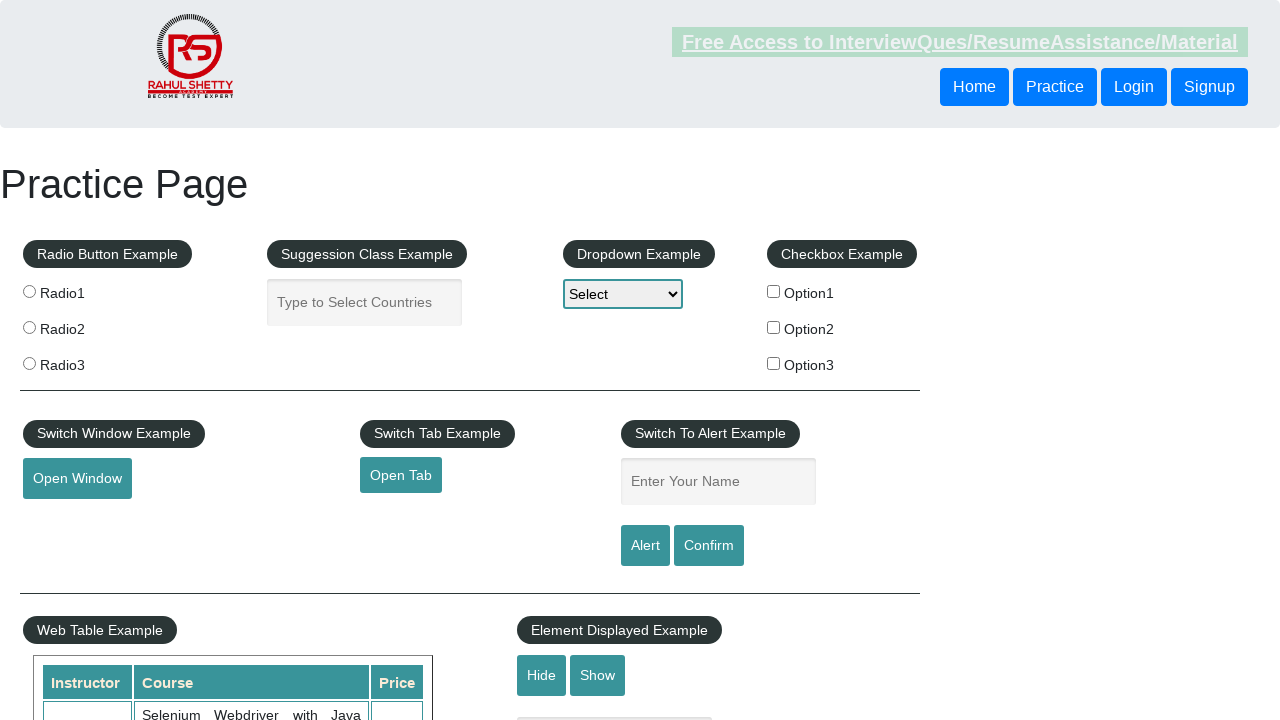

Opened new tab for link 4
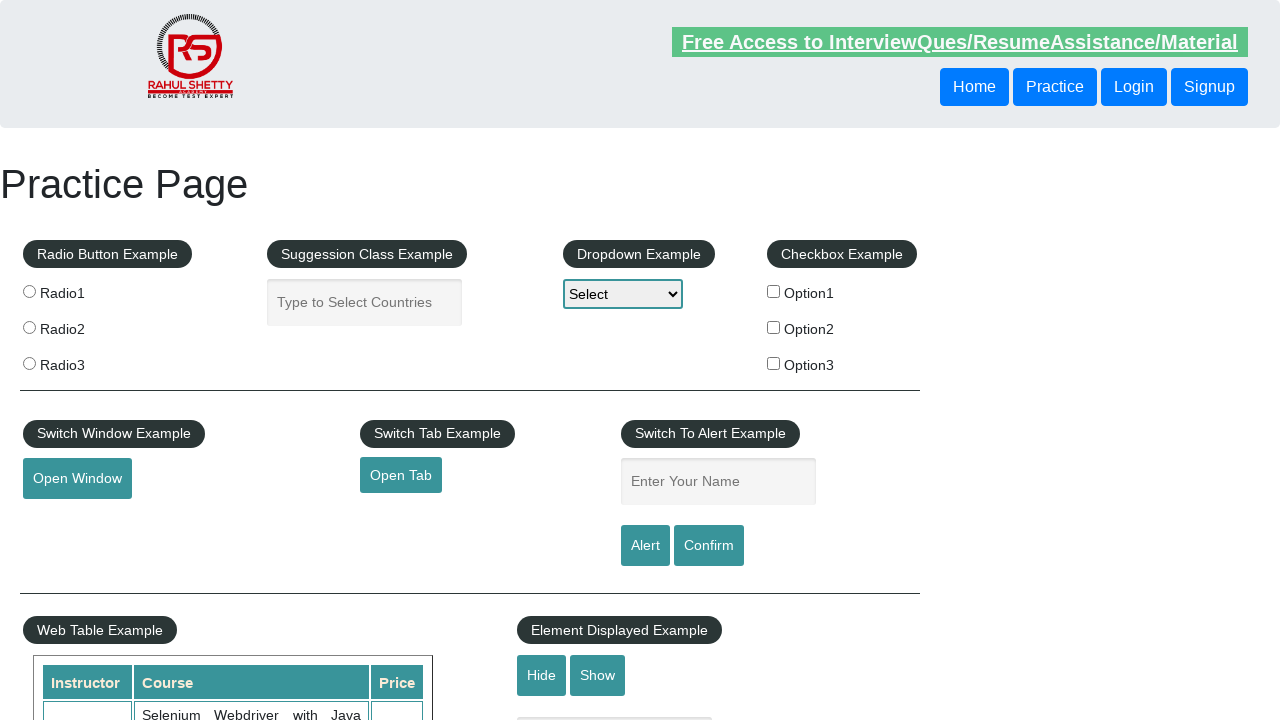

Navigated to https://jmeter.apache.org/ in new tab
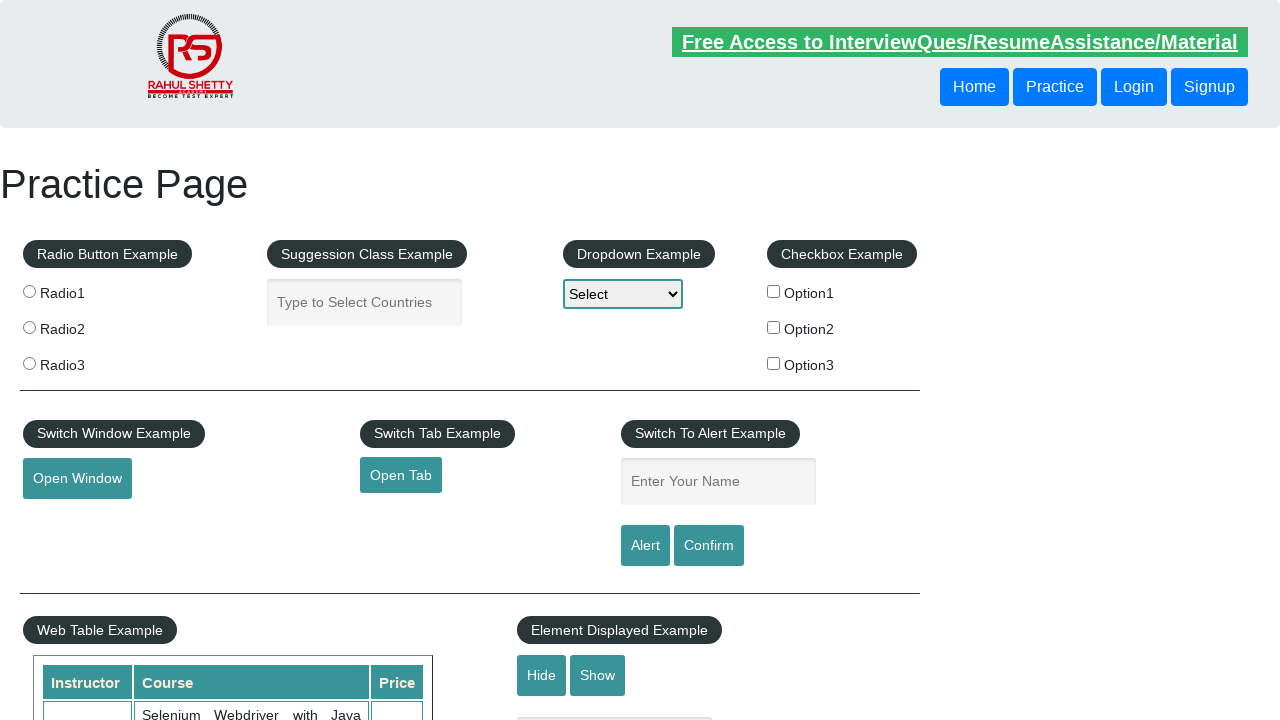

Closed new tab after opening link 4
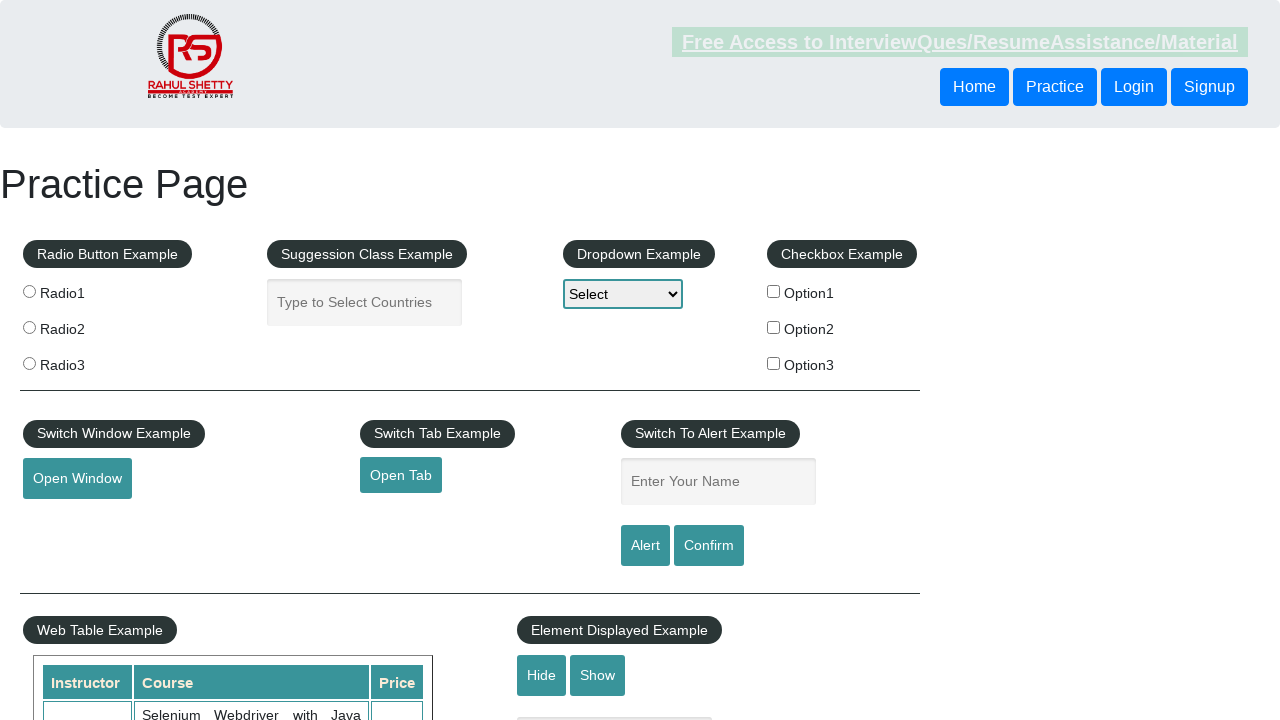

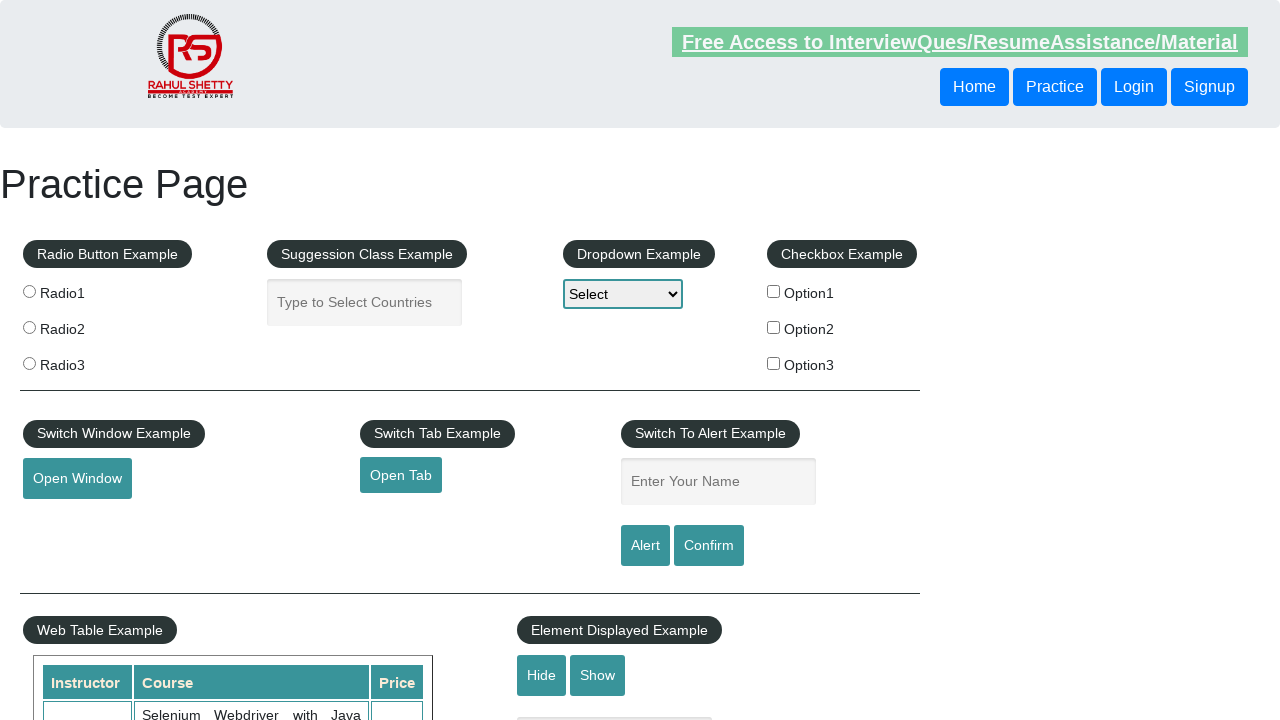